Tests successful registration with valid username and password on a demo registration form, verifying the success notification appears.

Starting URL: https://anatoly-karpovich.github.io/demo-login-form/

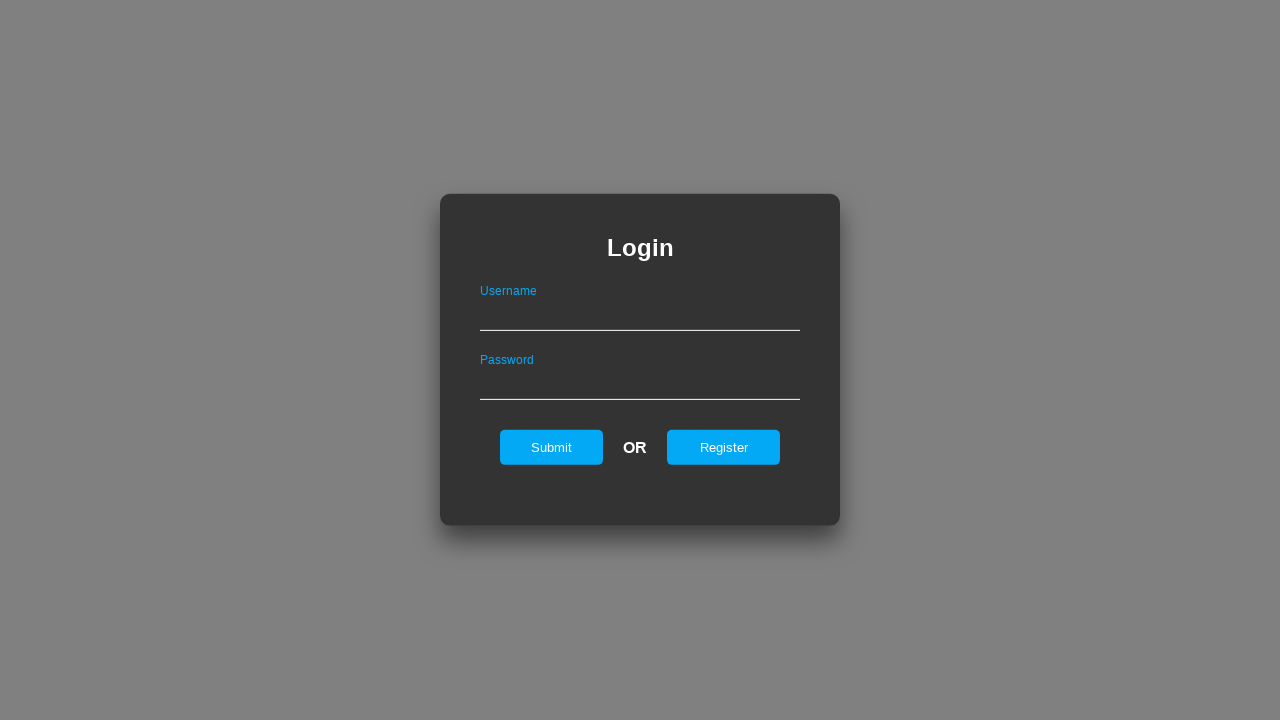

Clicked Register button to navigate to registration form at (724, 447) on input#registerOnLogin
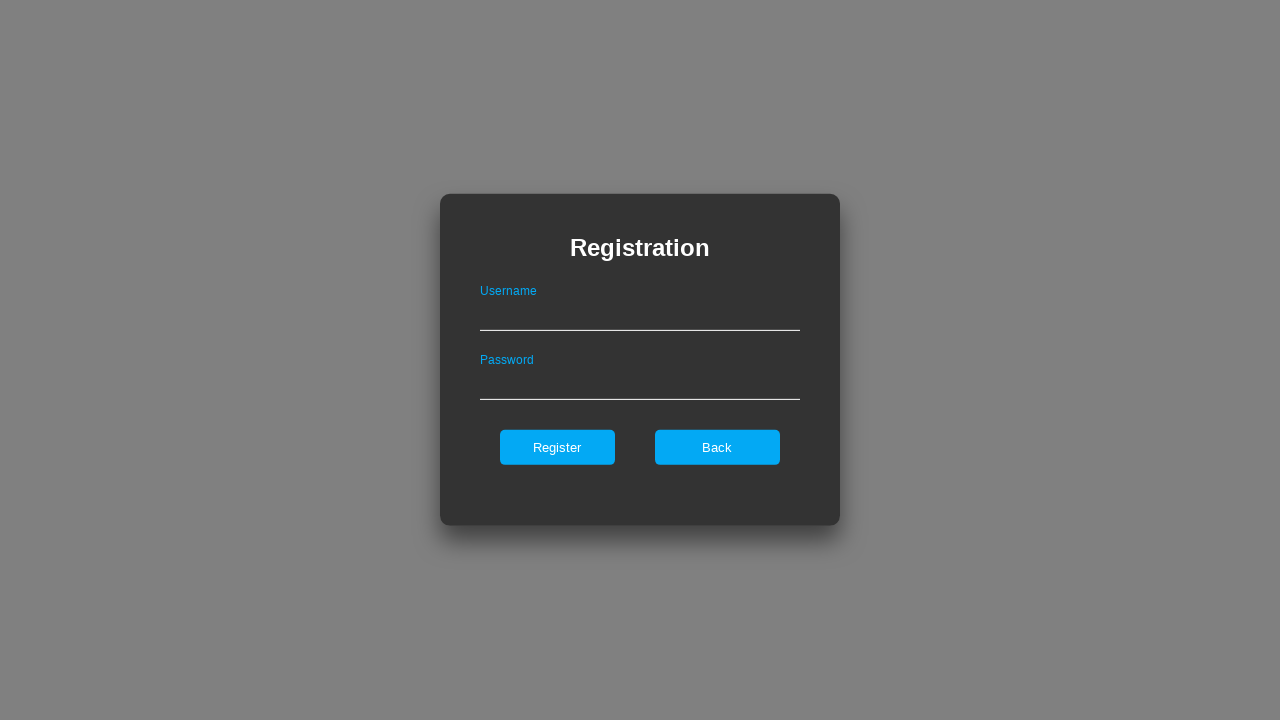

Registration form loaded successfully
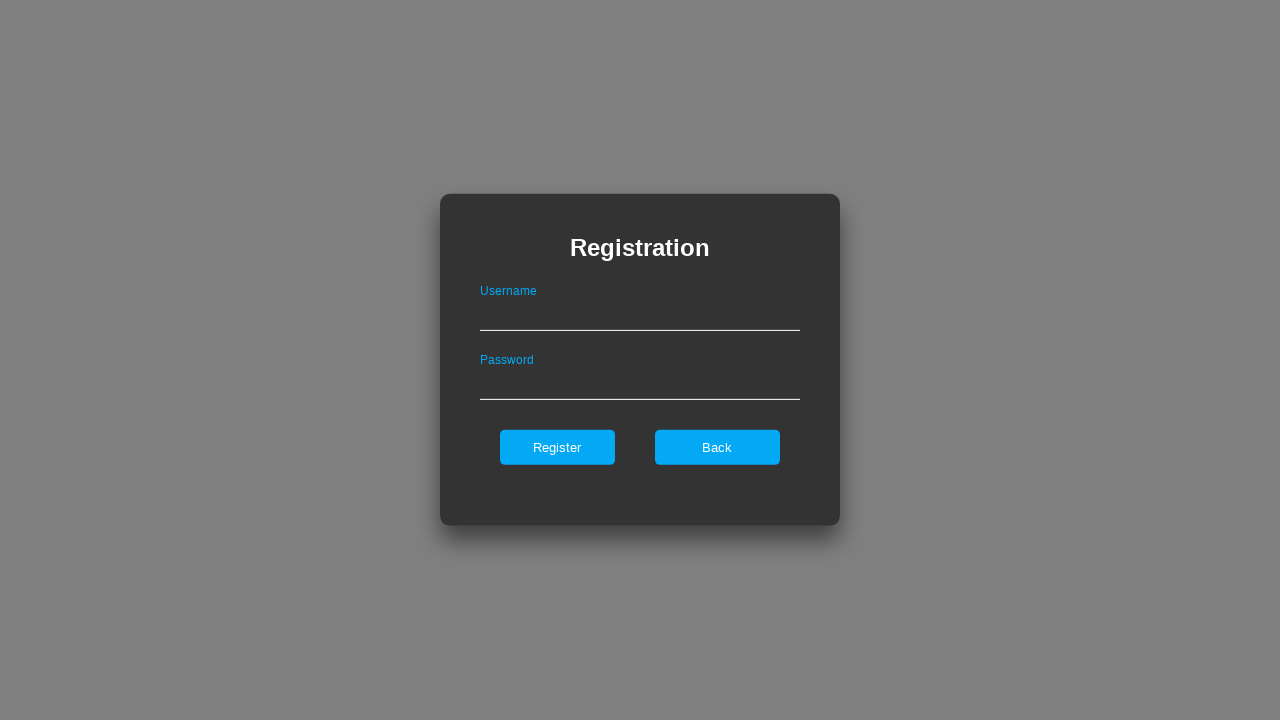

Filled username field with 'Daria Filko_88' on input#userNameOnRegister
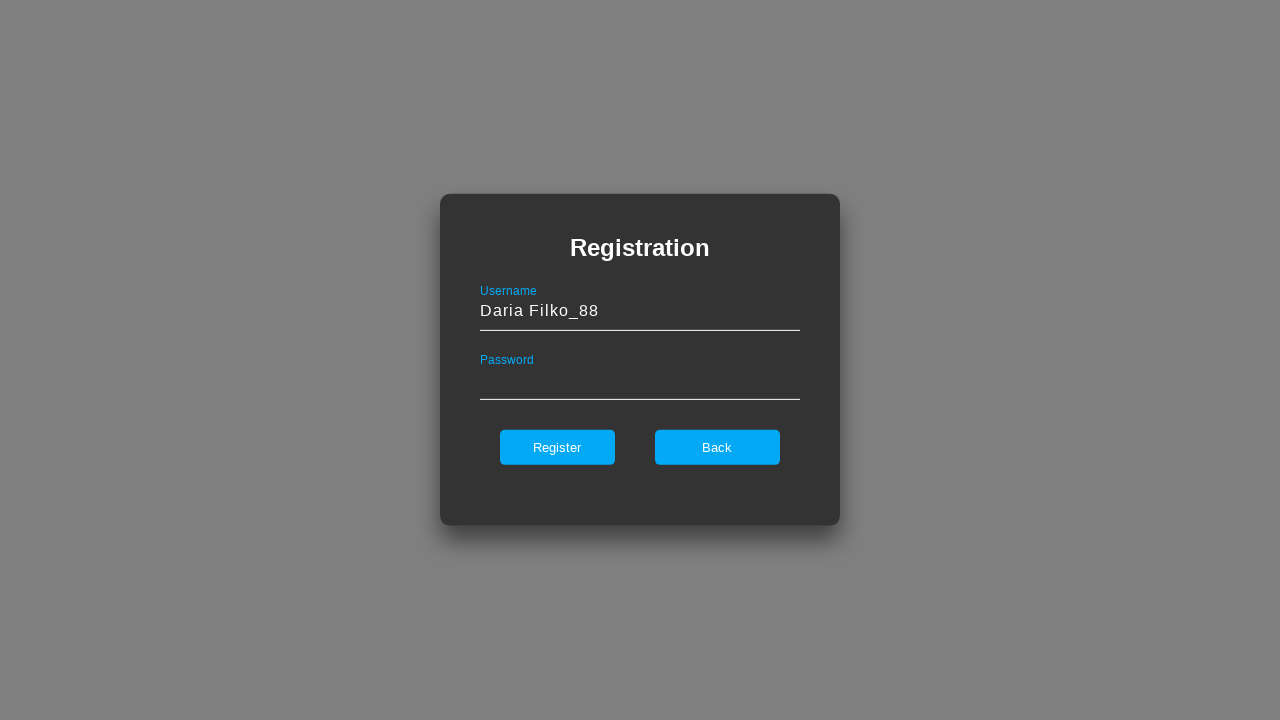

Filled password field with valid password '12345_D@ria_6789' on input#passwordOnRegister
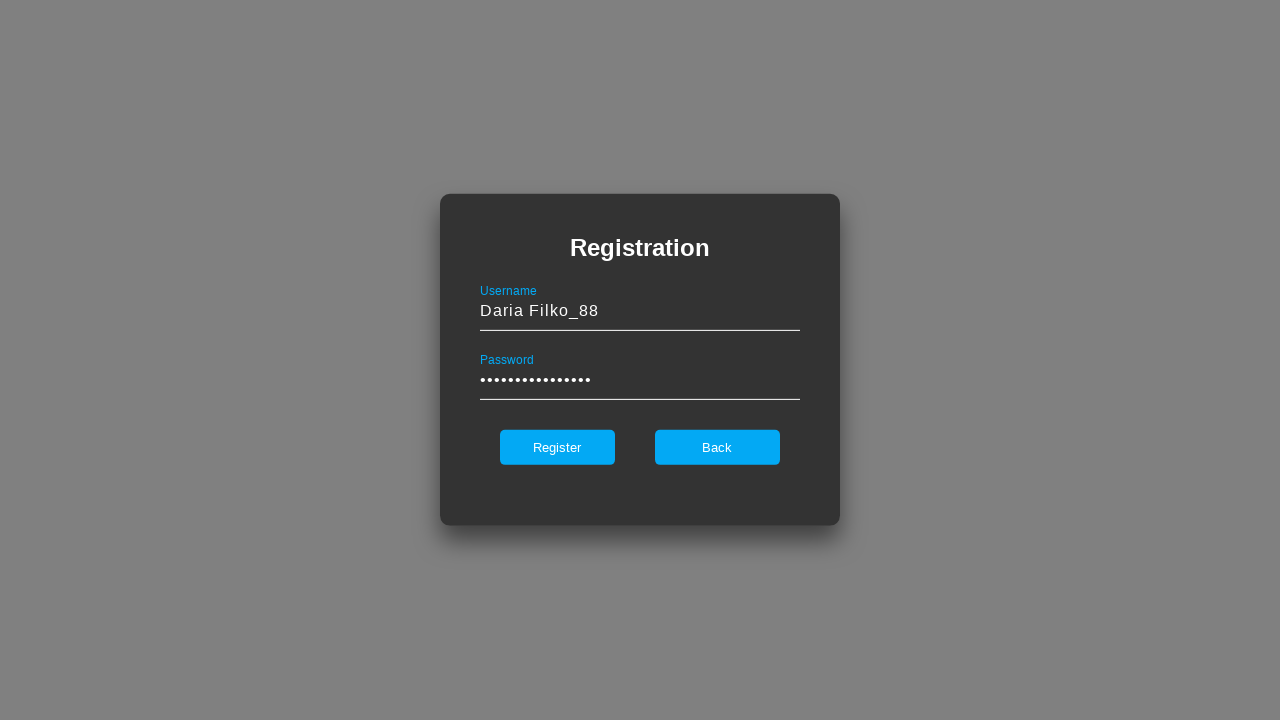

Clicked Register button to submit registration form at (557, 447) on input#register
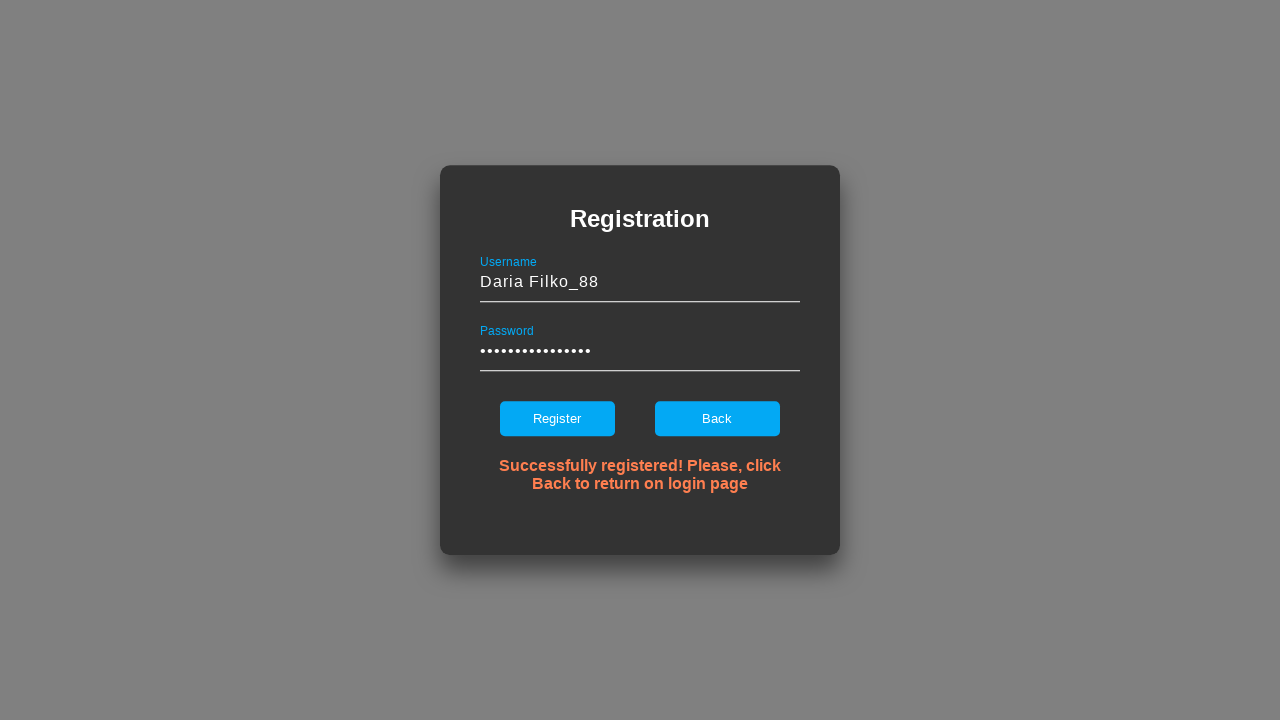

Success notification appeared on registration form
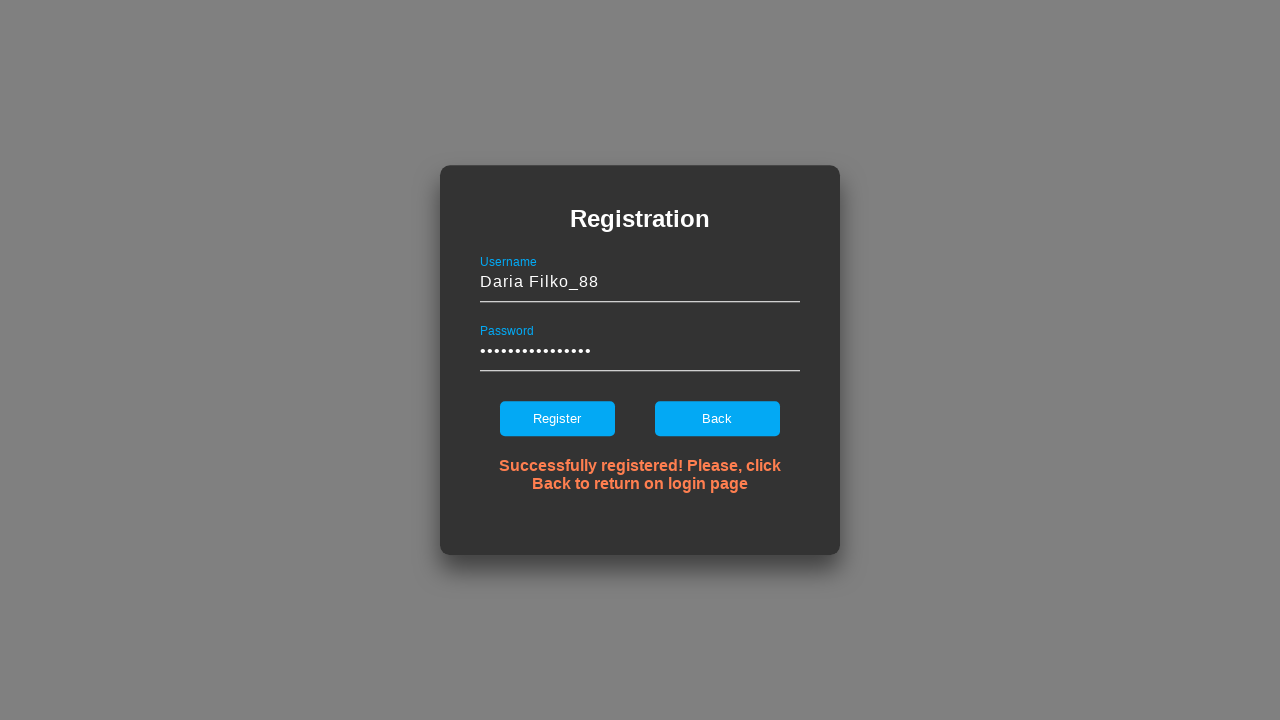

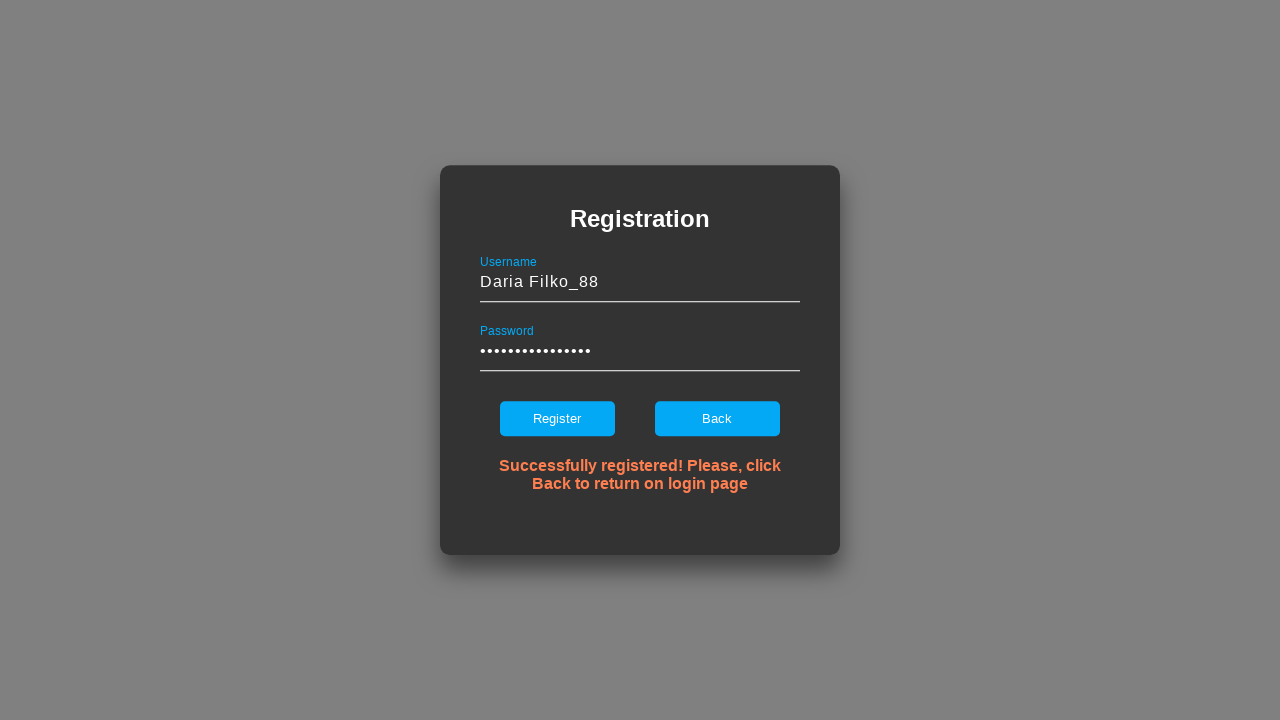